Tests the text-box form on demoqa.com by filling in the email field, clicking submit, and verifying the email is displayed at the bottom of the form.

Starting URL: https://demoqa.com/text-box

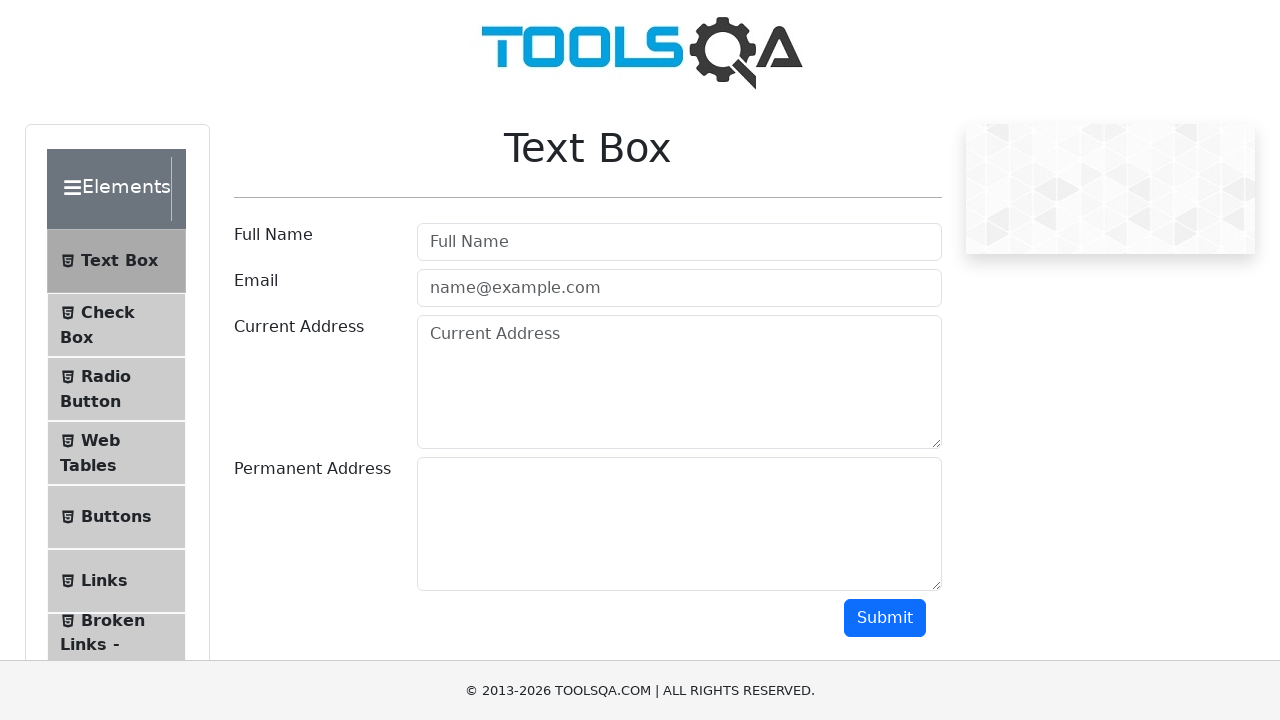

Removed footer element
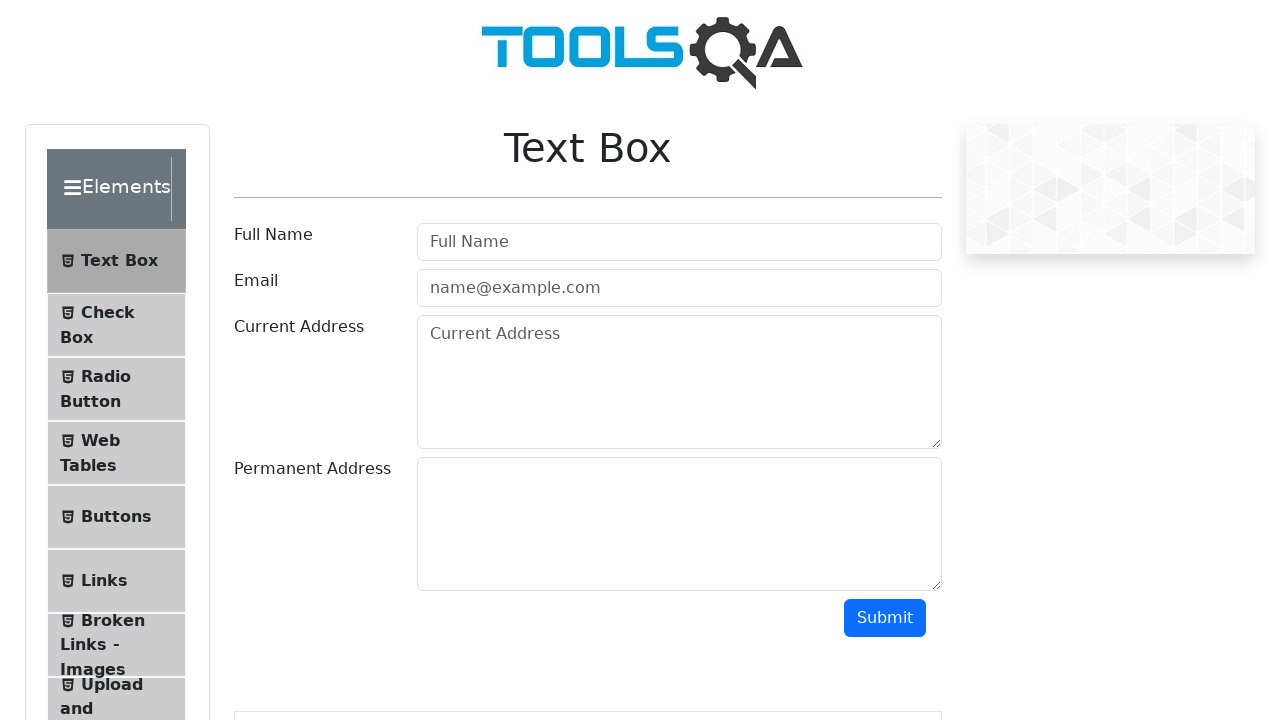

Removed fixed banner element
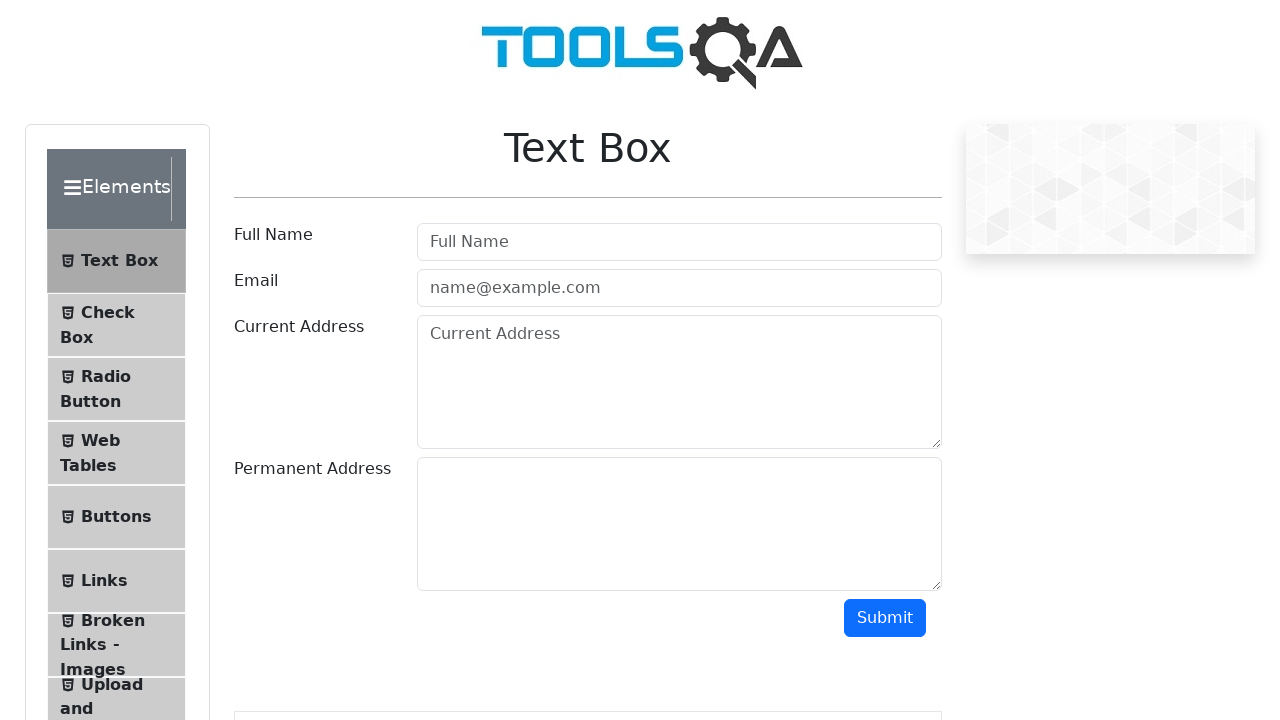

Filled email field with 'hej@gmail.com' on #userEmail
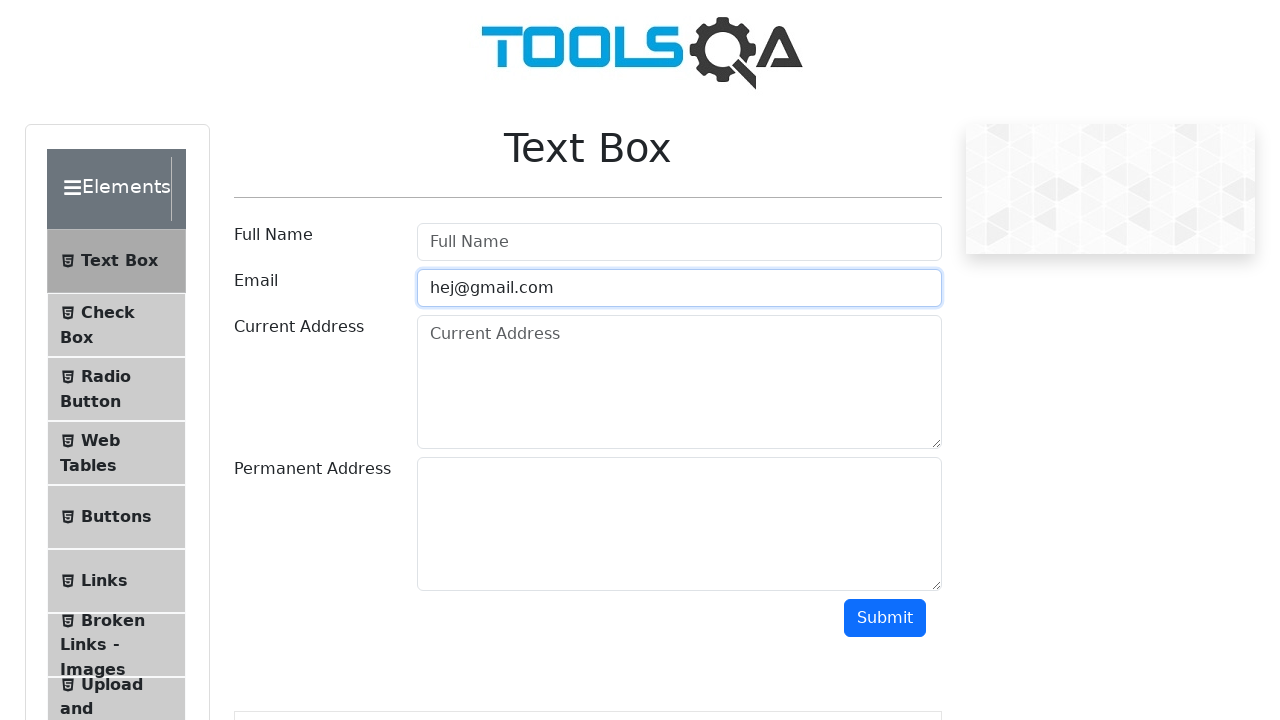

Scrolled submit button into view
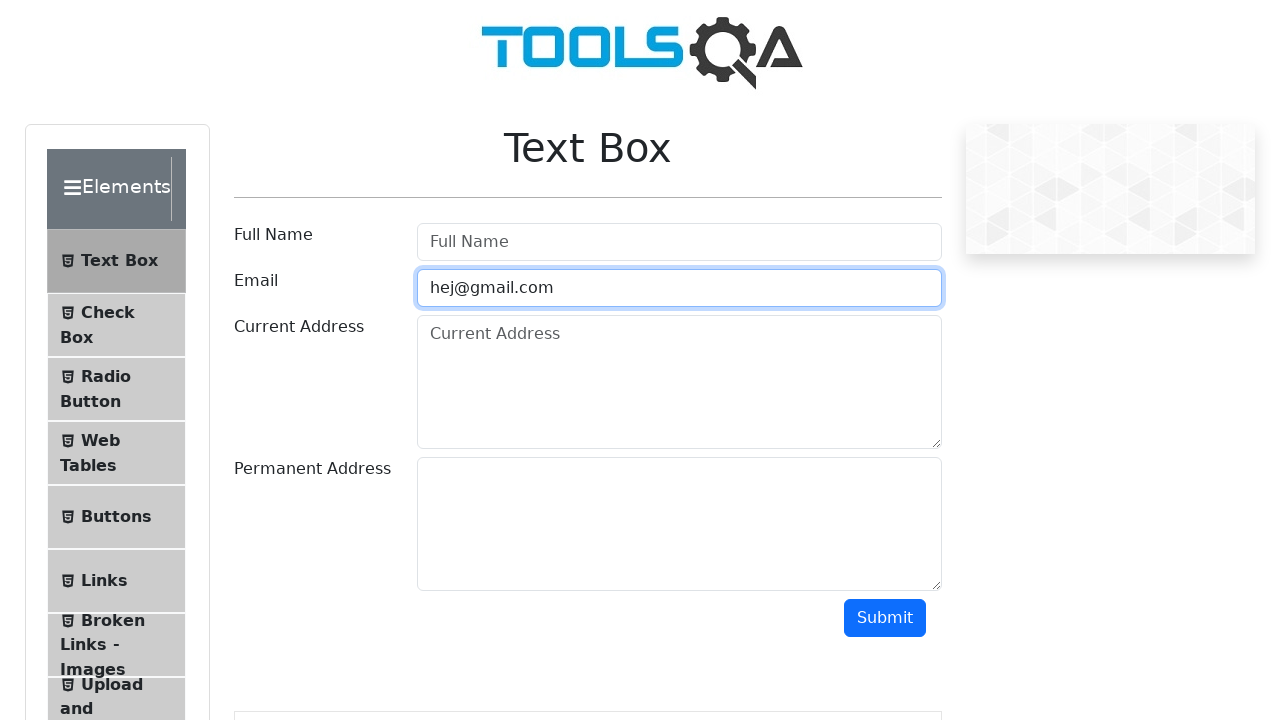

Clicked submit button at (885, 618) on #submit
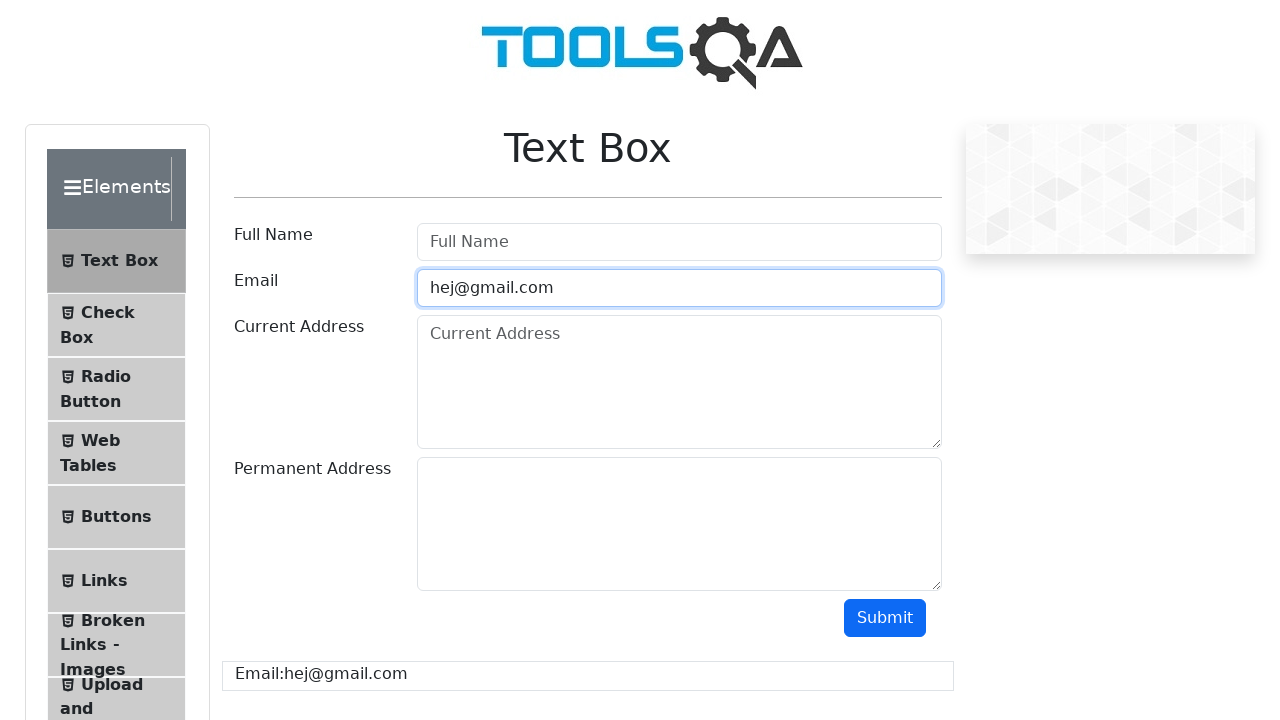

Email result element appeared
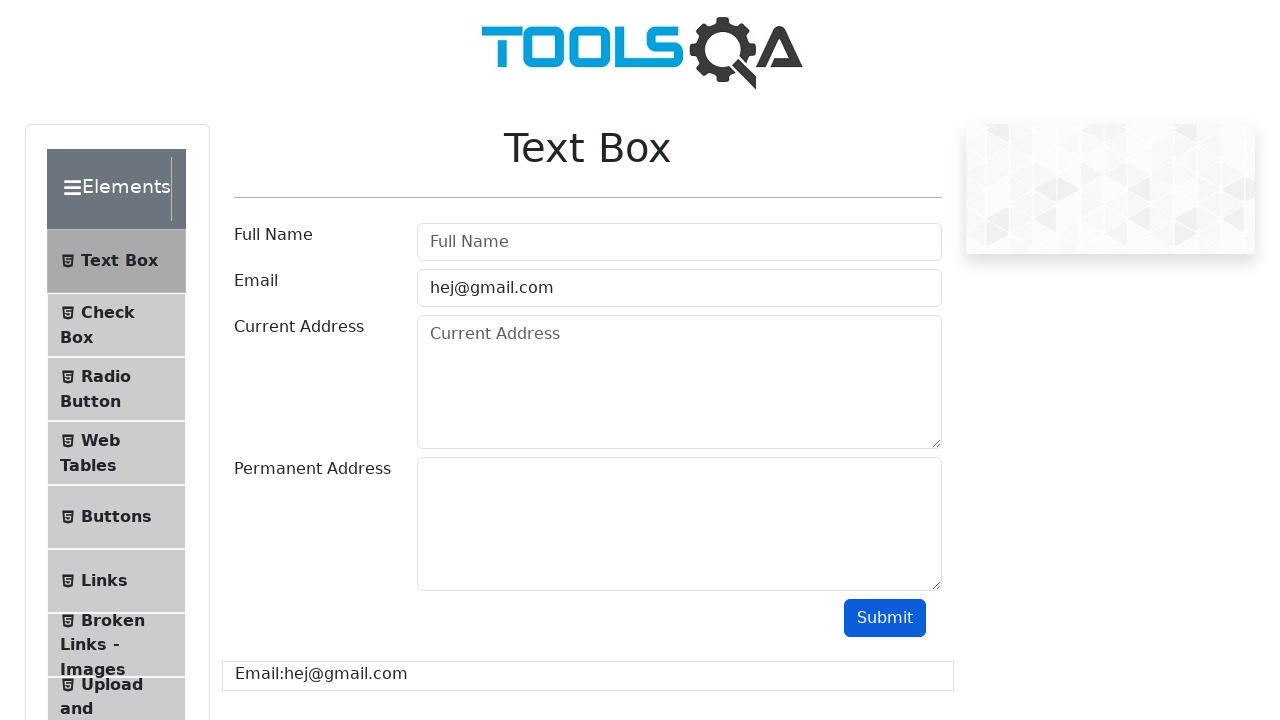

Retrieved email text content
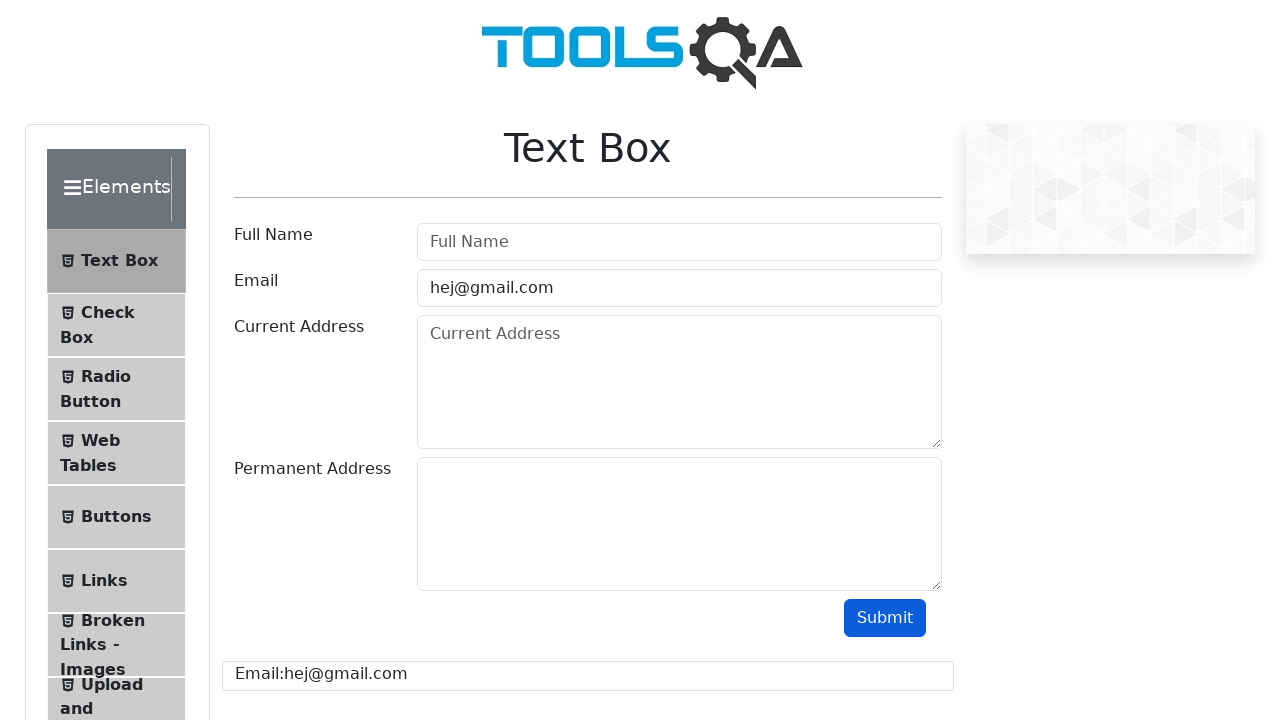

Verified email text matches expected value 'Email:hej@gmail.com'
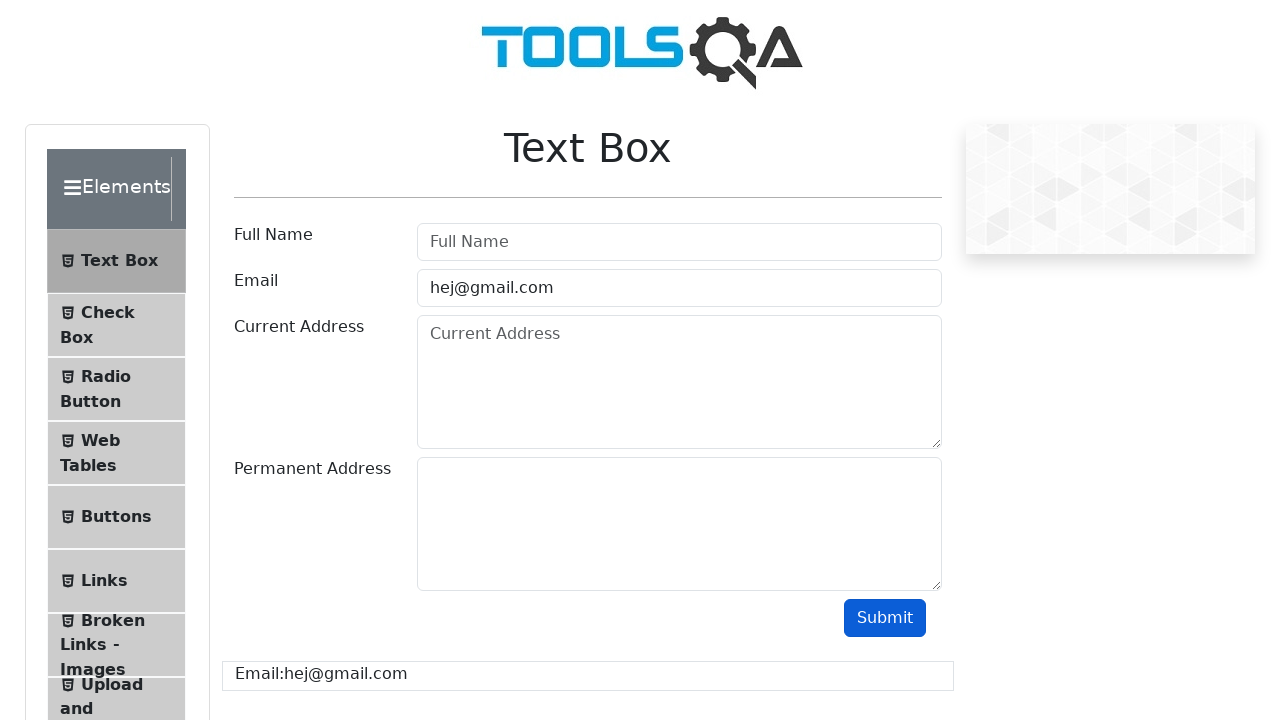

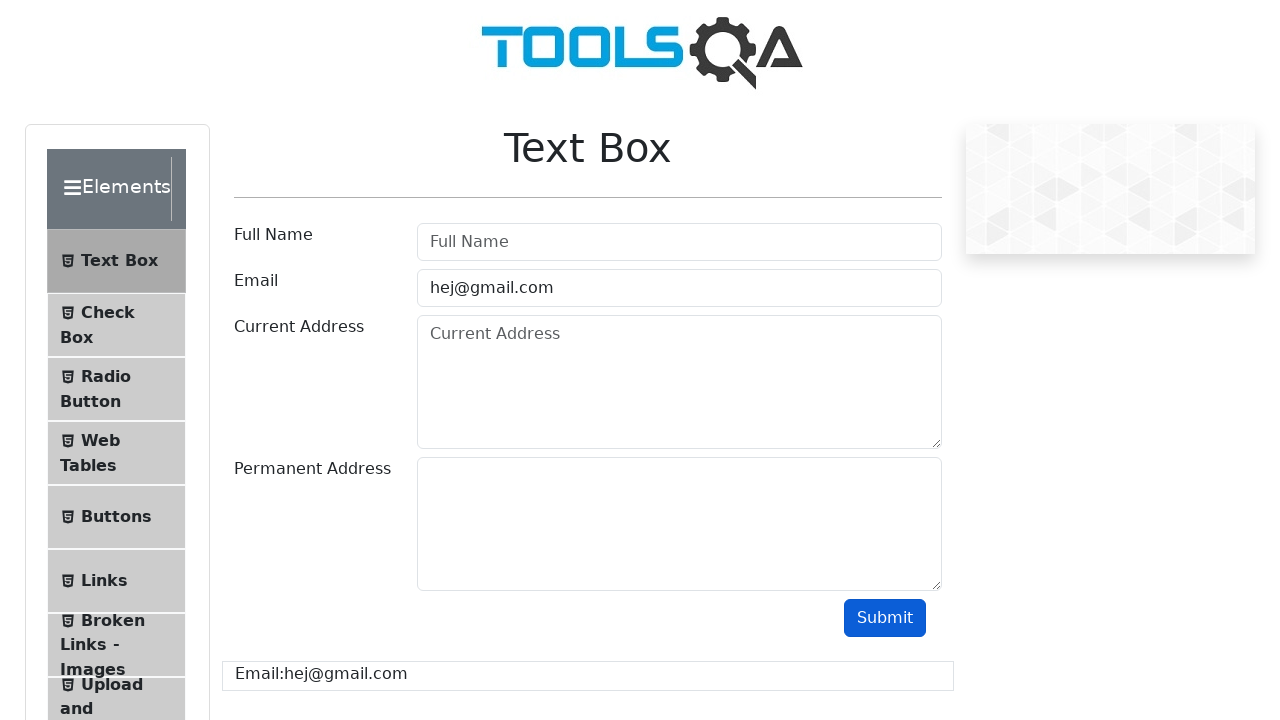